Tests drag-and-drop functionality on jQuery UI demo page by dragging an element and dropping it onto a target area

Starting URL: https://jqueryui.com/droppable/

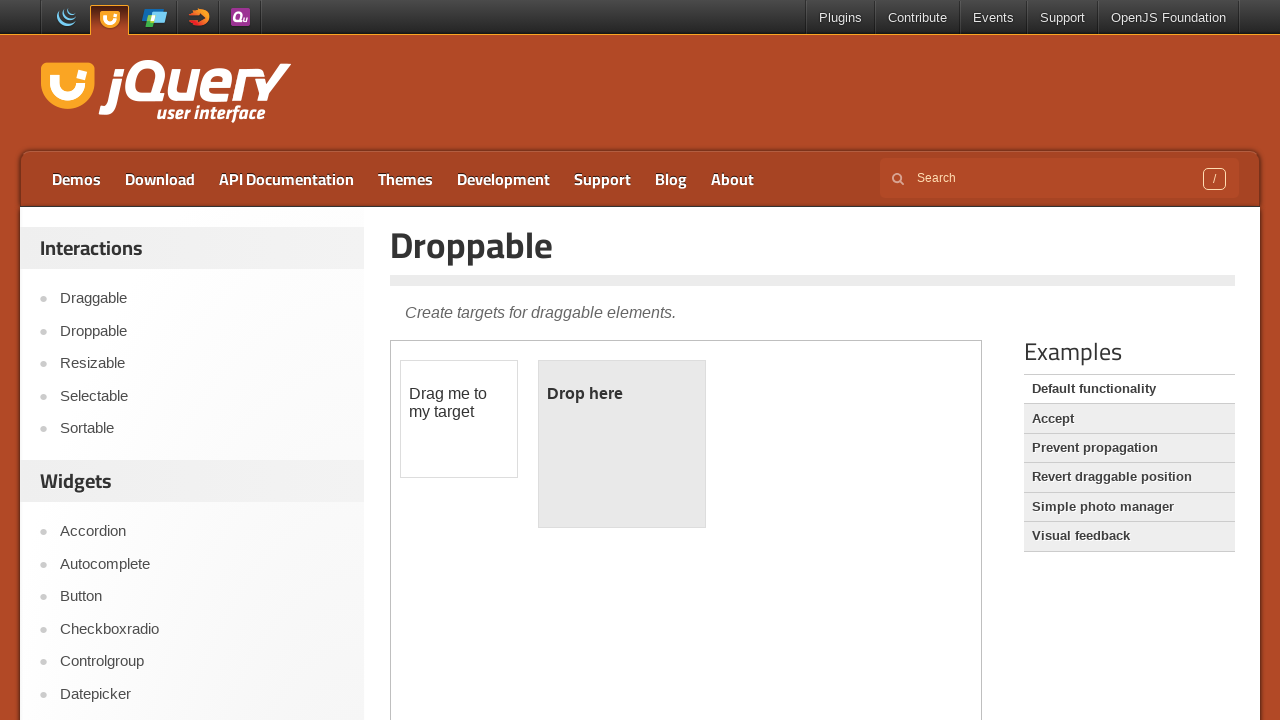

Located the demo iframe containing drag-drop elements
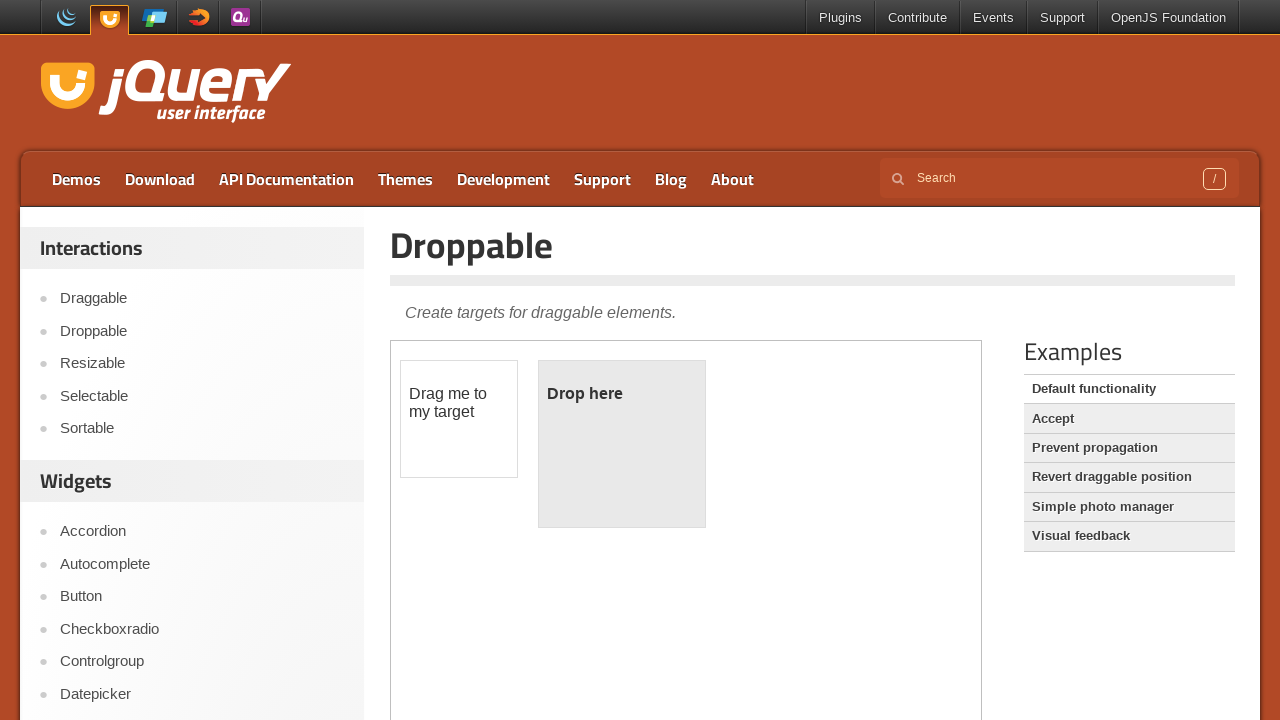

Located the draggable element with ID 'draggable'
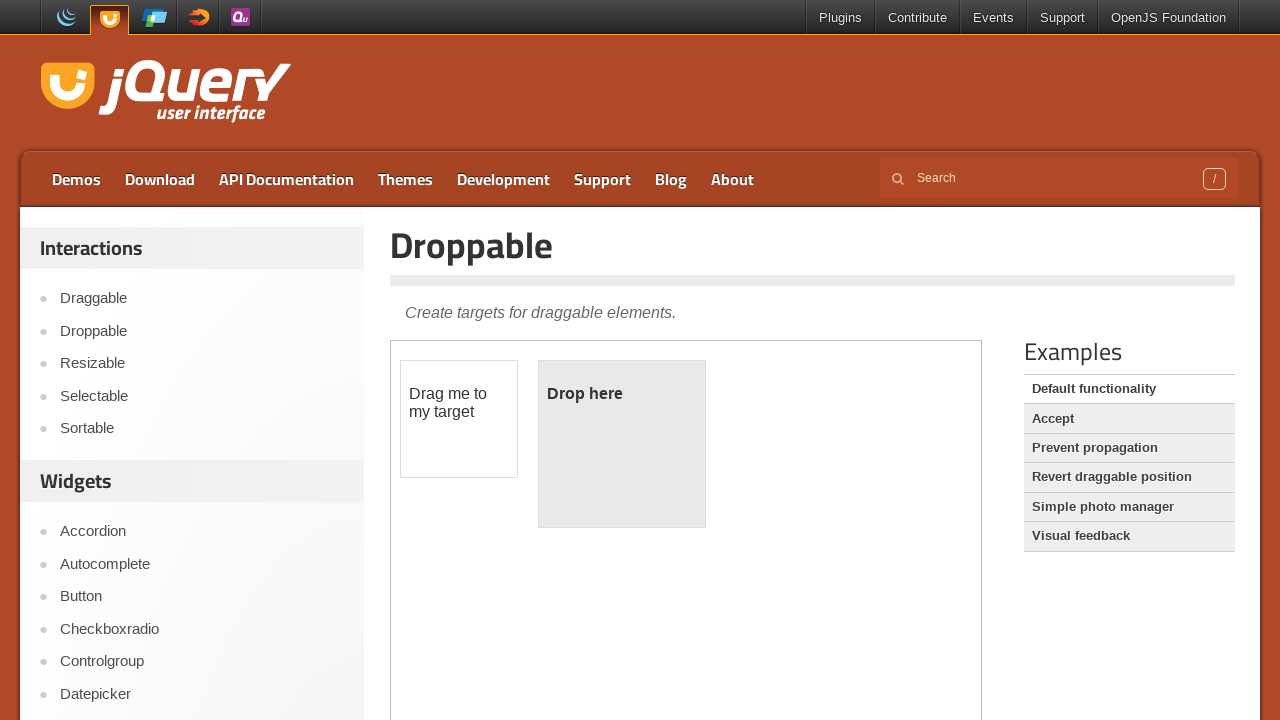

Located the droppable target element with ID 'droppable'
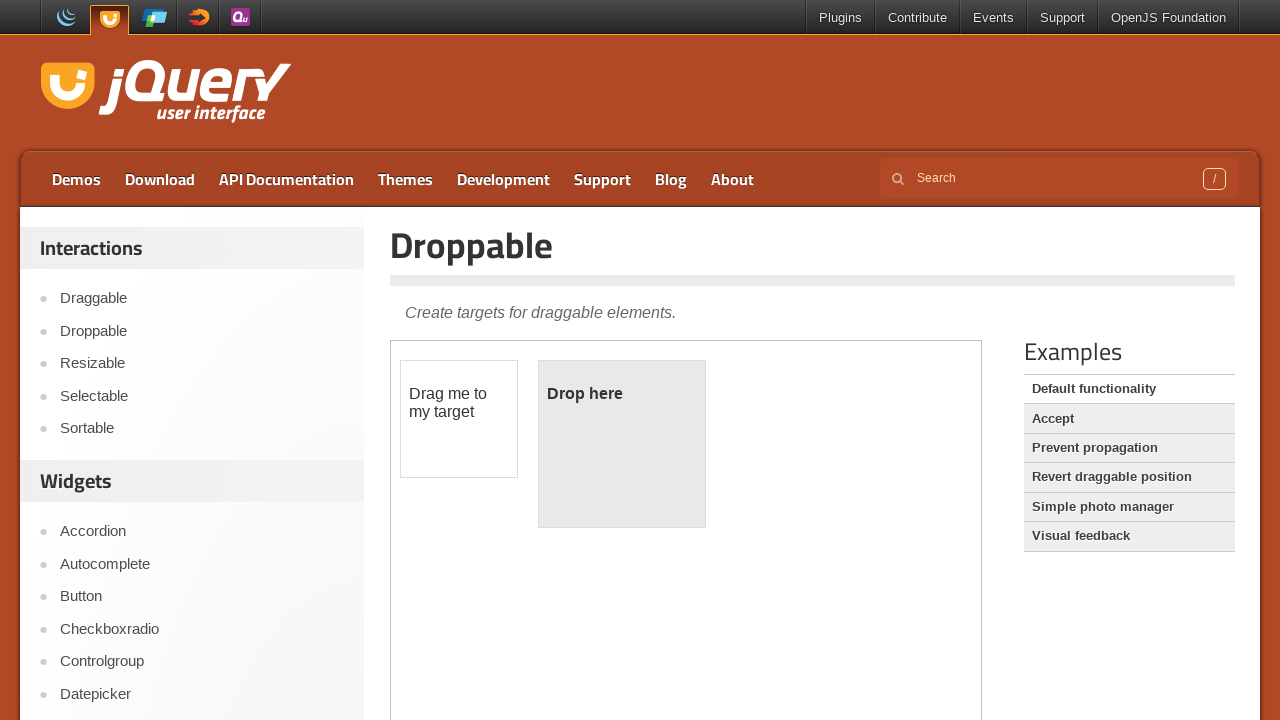

Dragged the draggable element onto the droppable target area at (622, 444)
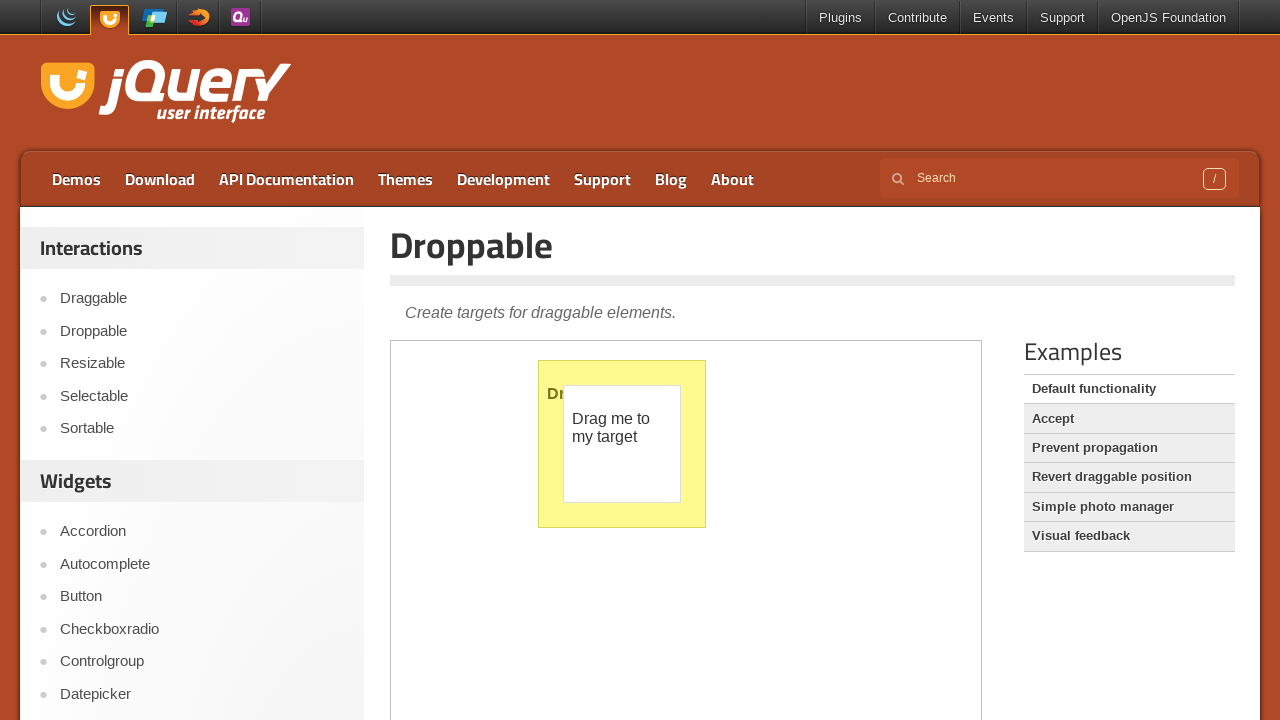

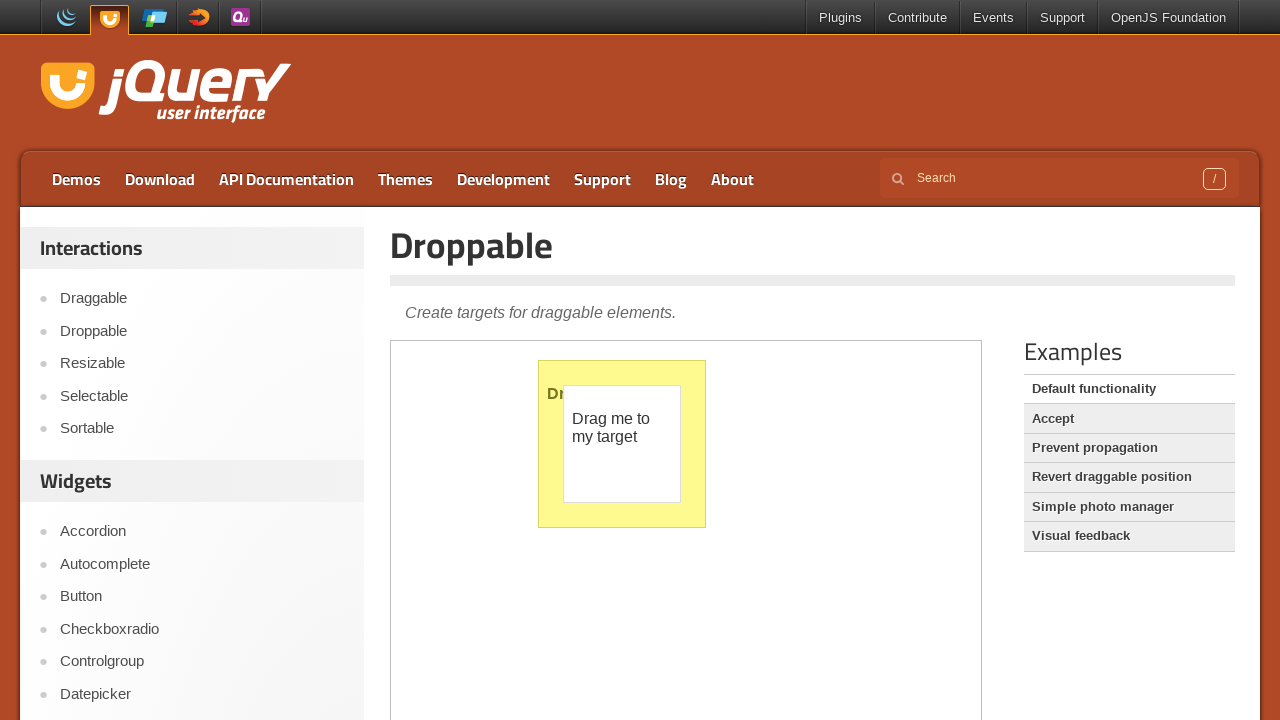